Tests checkbox functionality by unchecking all checkboxes, then checking one, and verifying the correct state

Starting URL: https://testpages.herokuapp.com/styled/basic-html-form-test.html

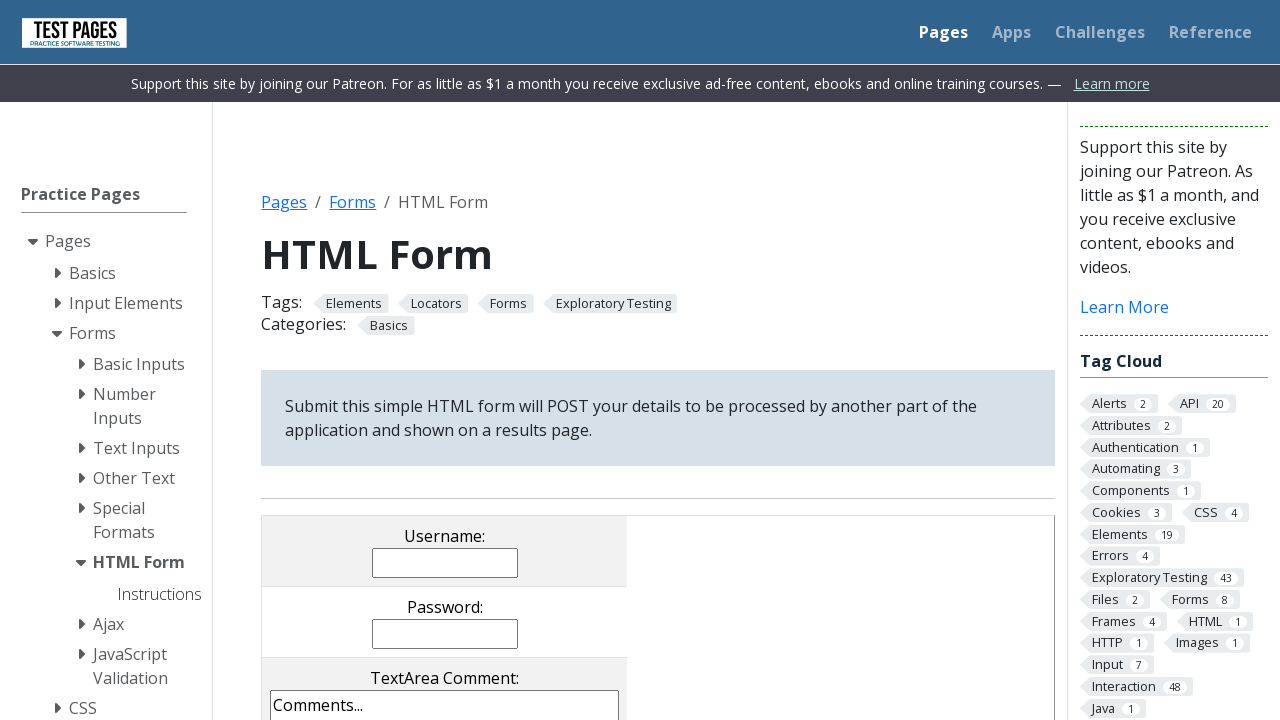

Navigated to basic HTML form test page
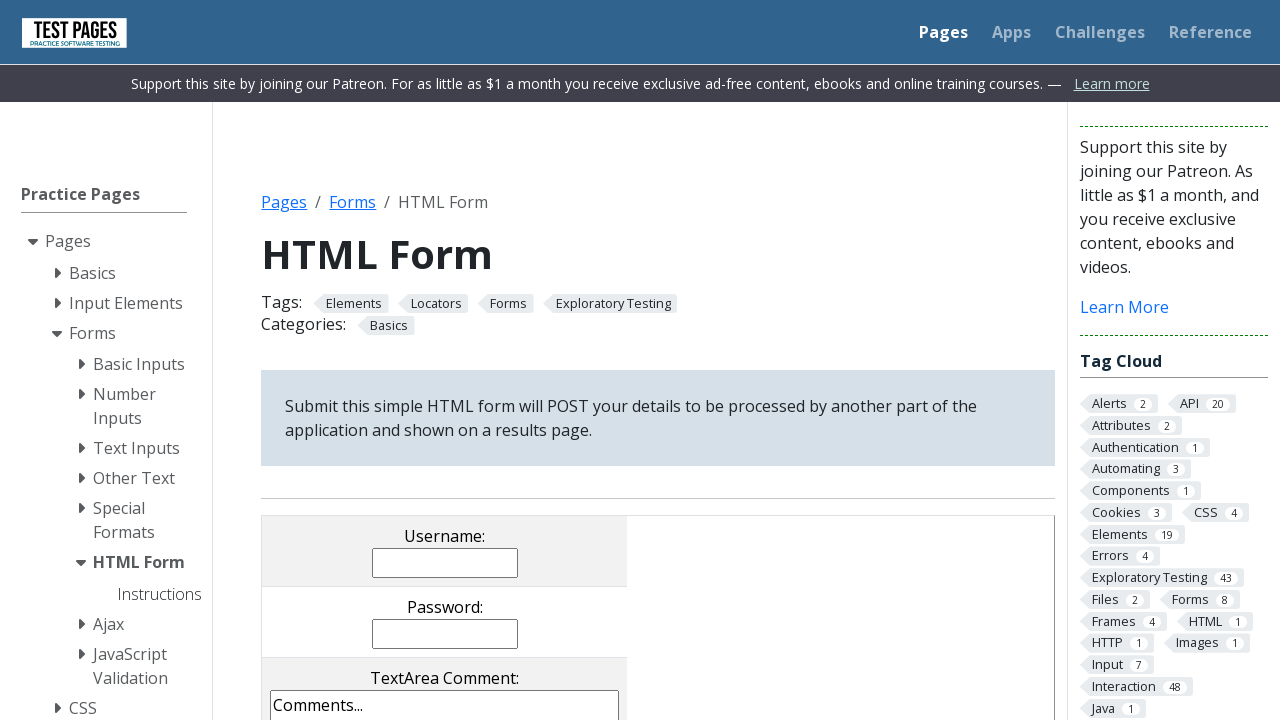

Located checkbox 1
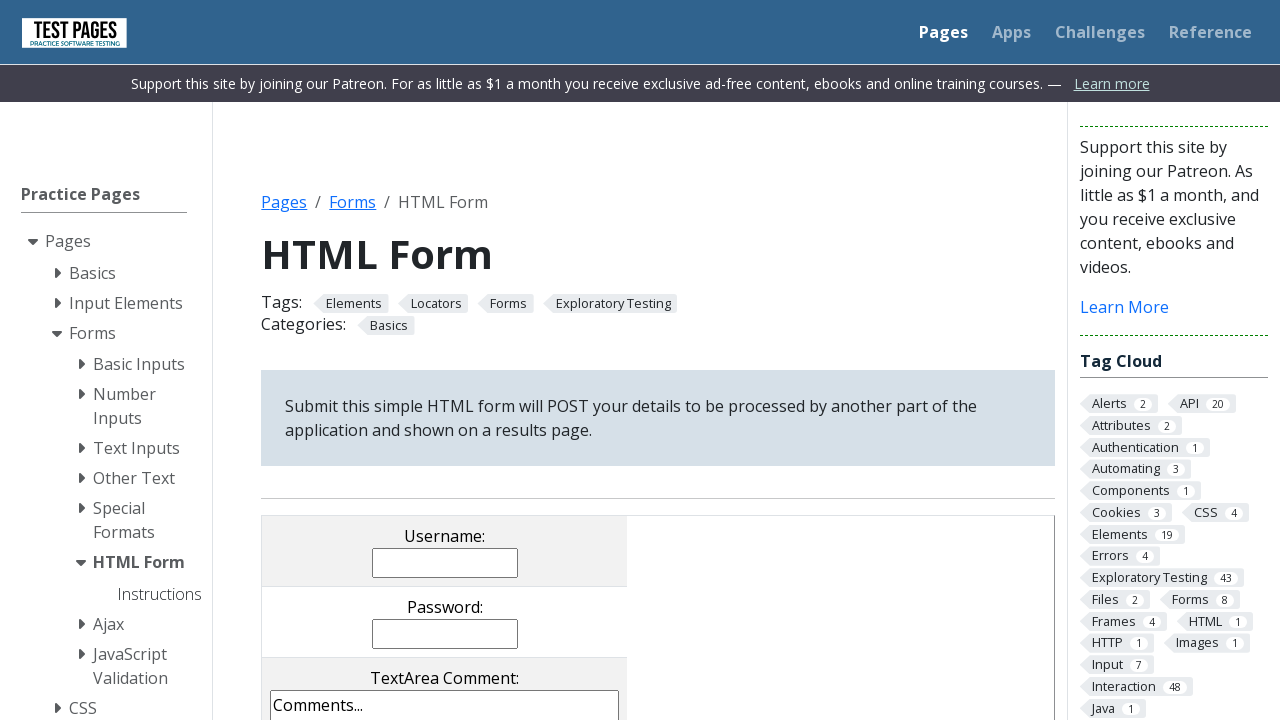

Located checkbox 2
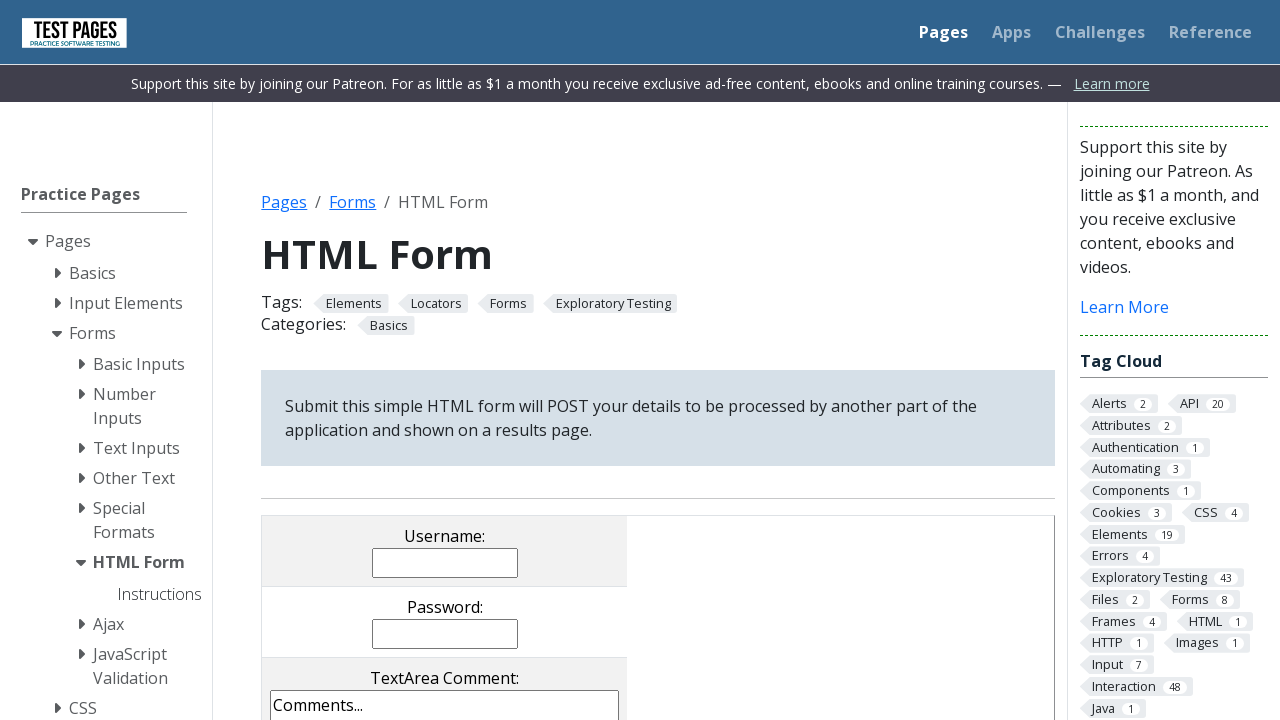

Located checkbox 3
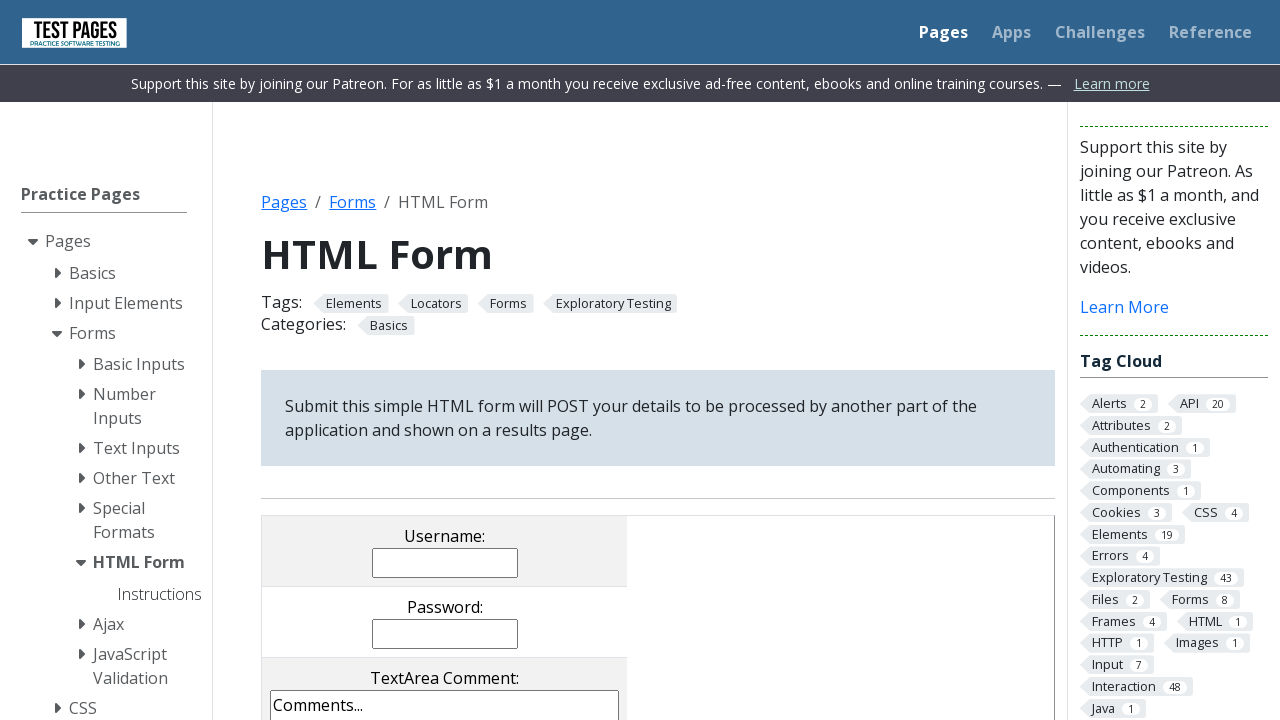

Unchecked checkbox 1 on xpath=//input[@value='cb1']
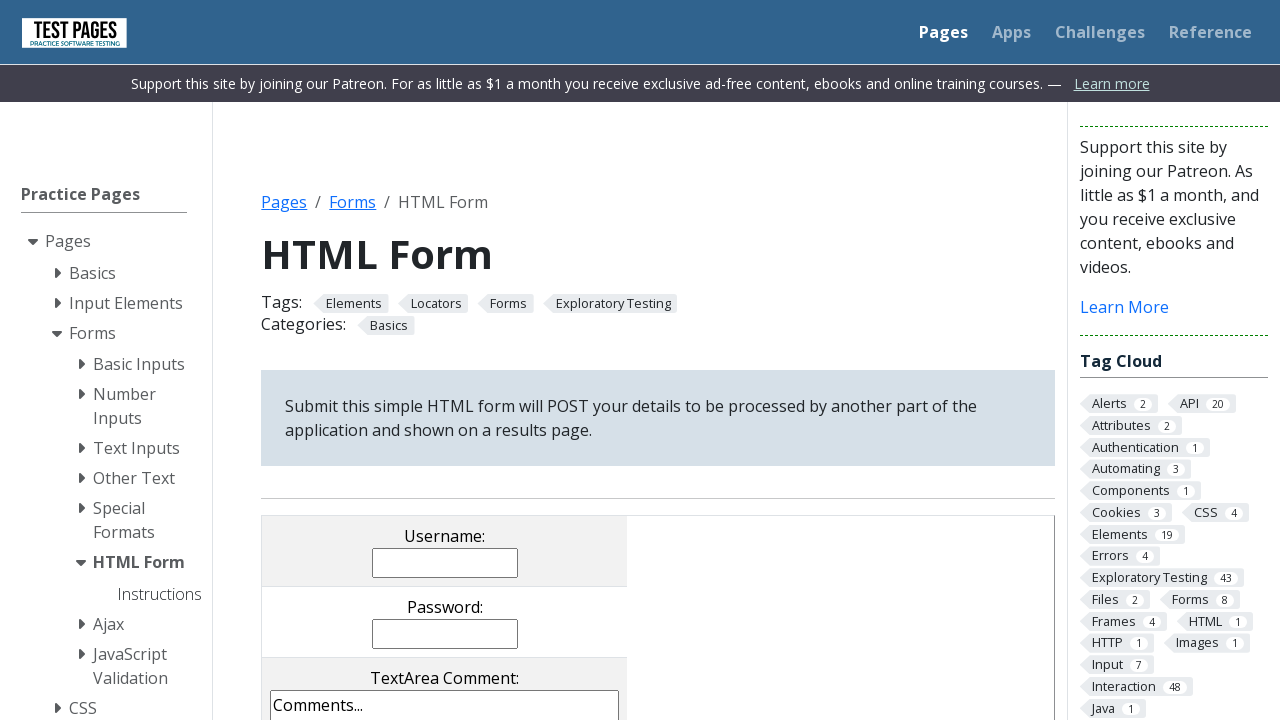

Unchecked checkbox 2 on xpath=//input[@value='cb2']
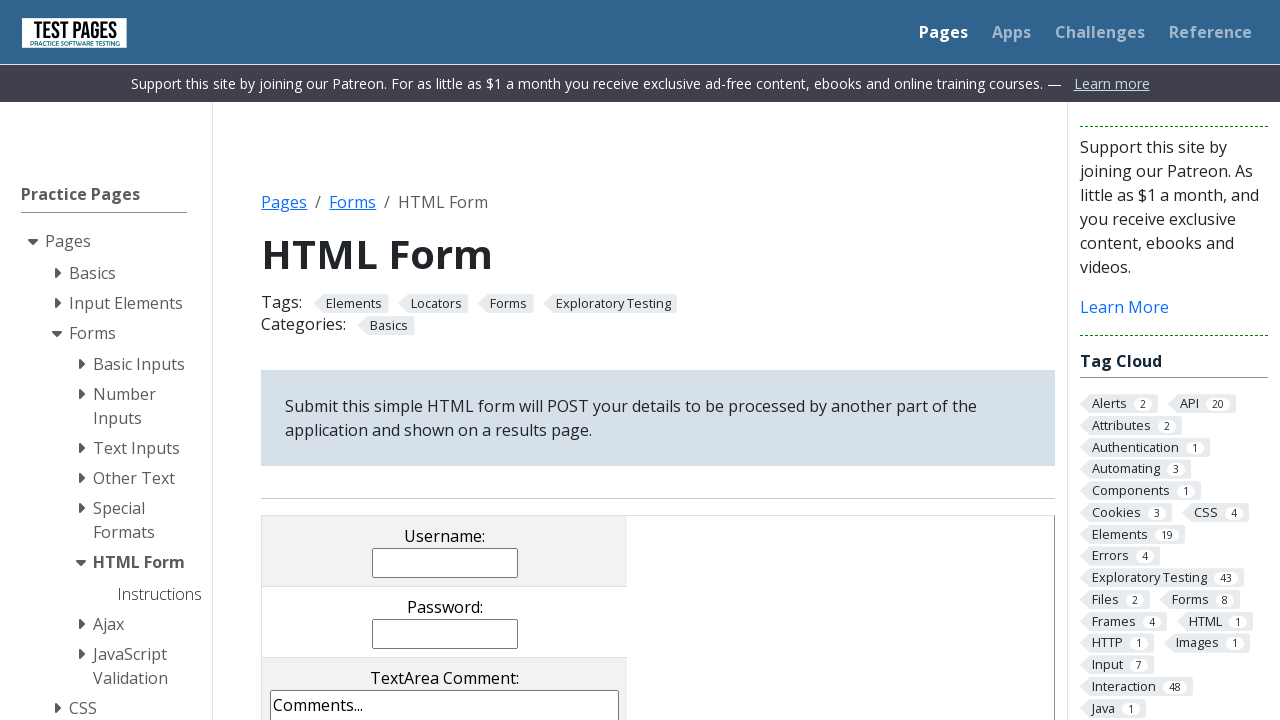

Unchecked checkbox 3 at (505, 360) on xpath=//input[@value='cb3']
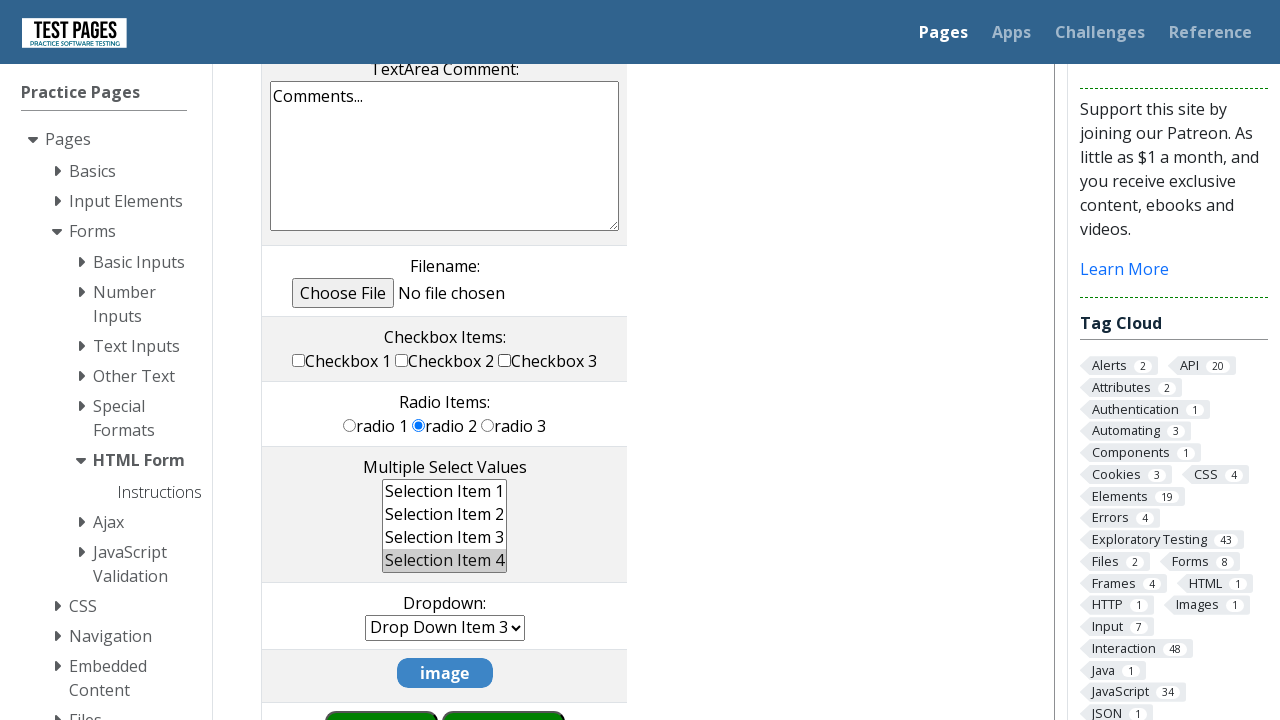

Checked checkbox 2 at (402, 360) on xpath=//input[@value='cb2']
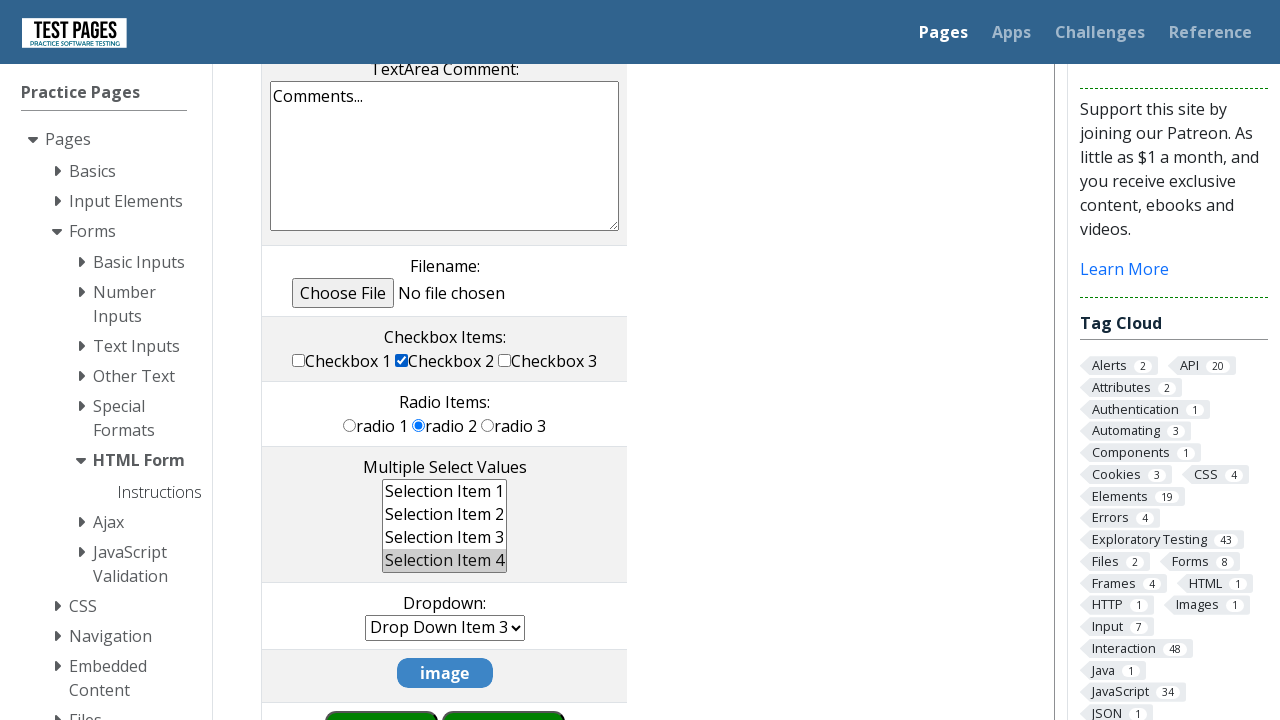

Verified checkbox 1 is unchecked
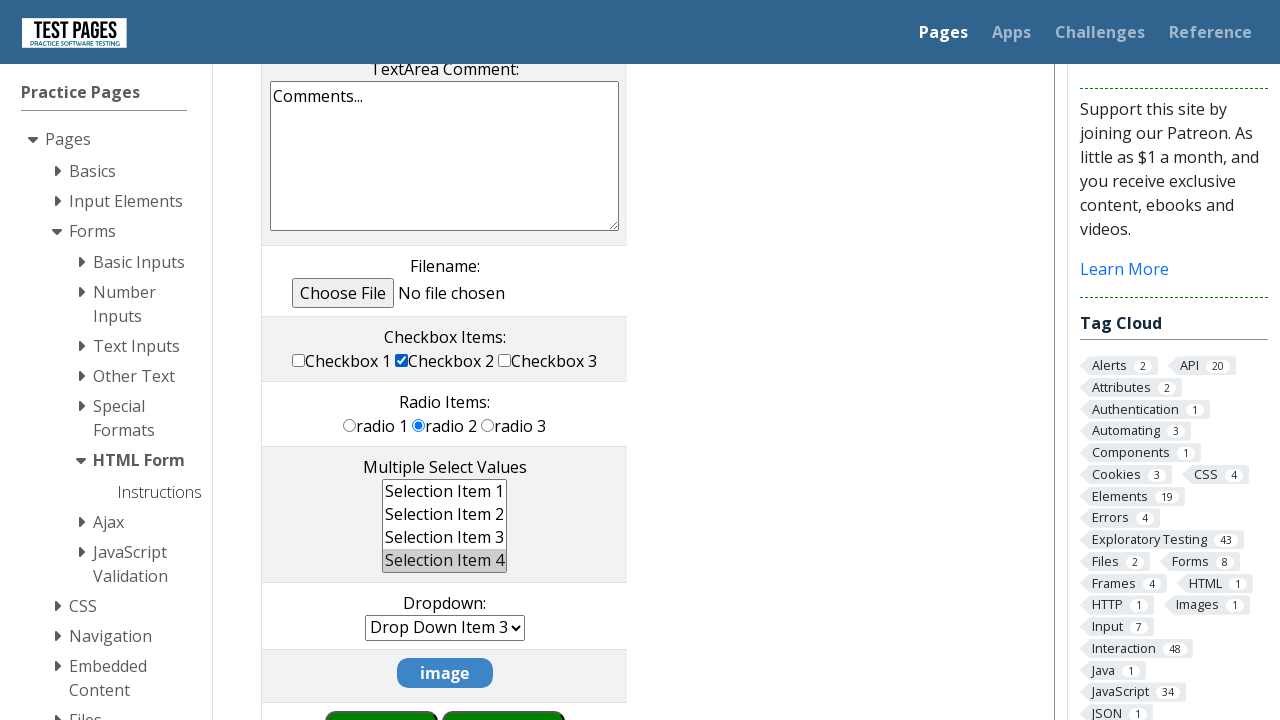

Verified checkbox 3 is unchecked
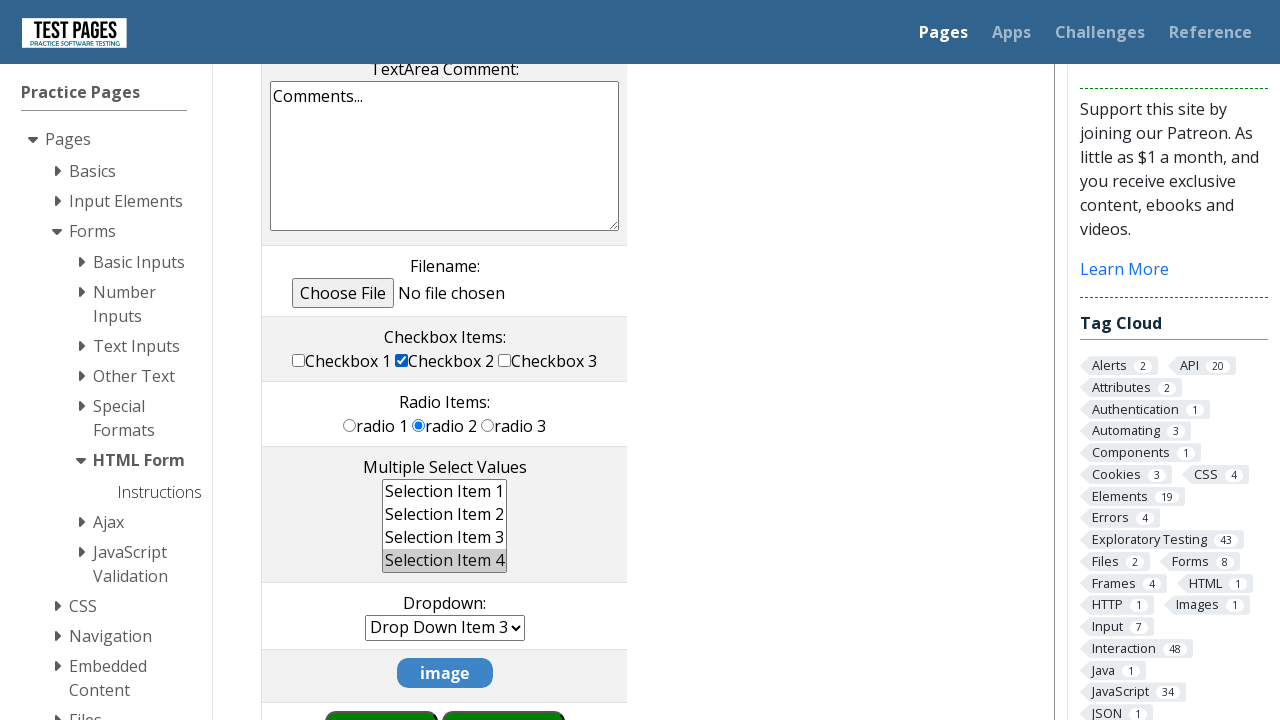

Verified checkbox 2 is checked
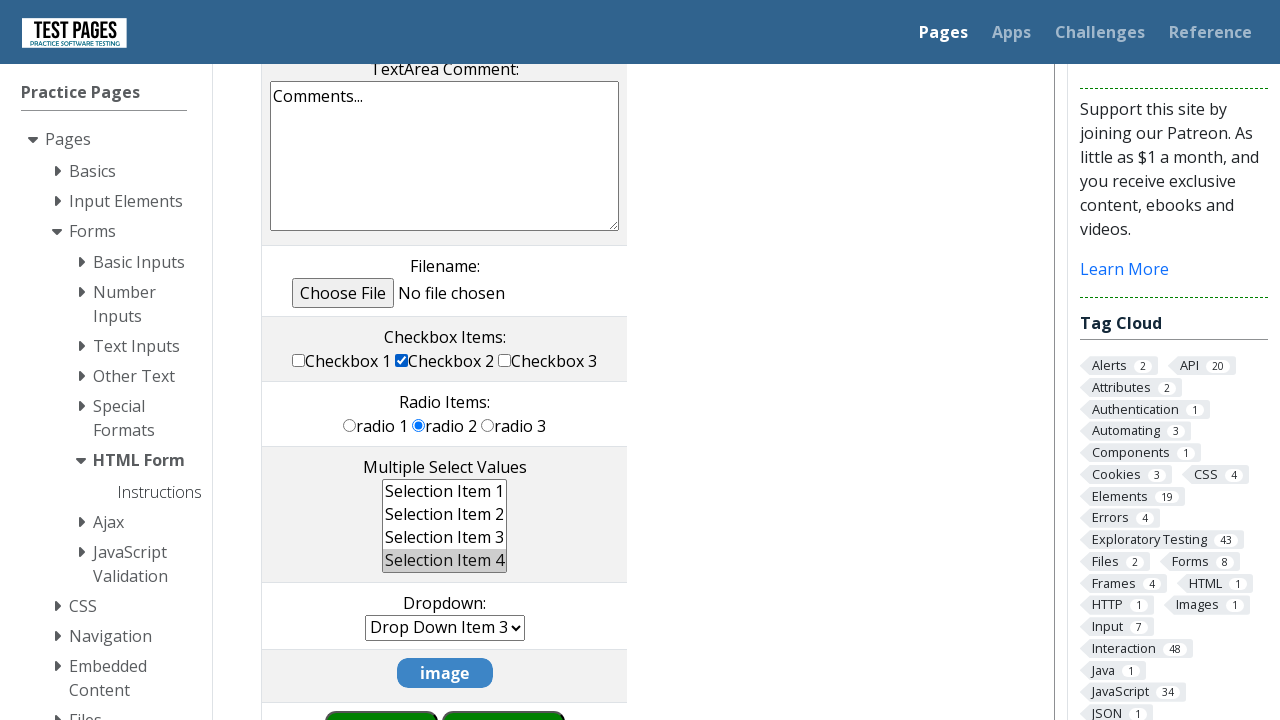

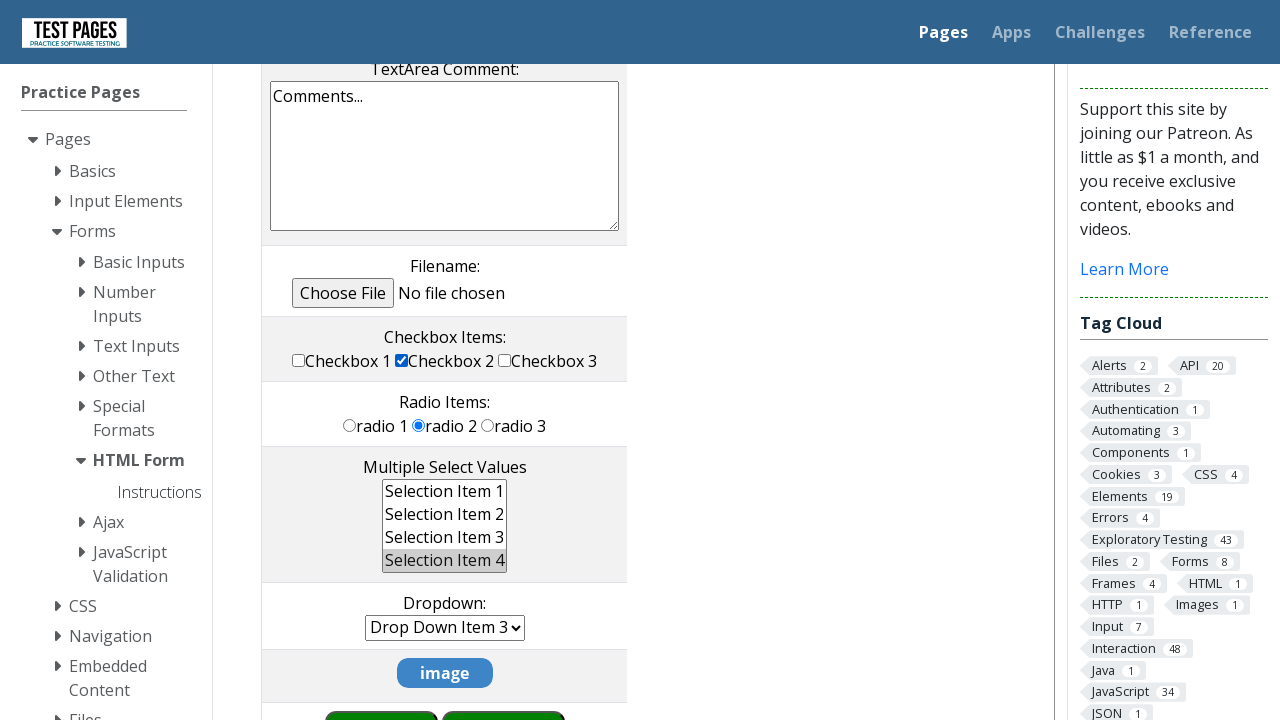